Tests JavaScript prompt alert handling by clicking a button to trigger a prompt, entering text into the alert, and accepting it.

Starting URL: https://letcode.in/alert

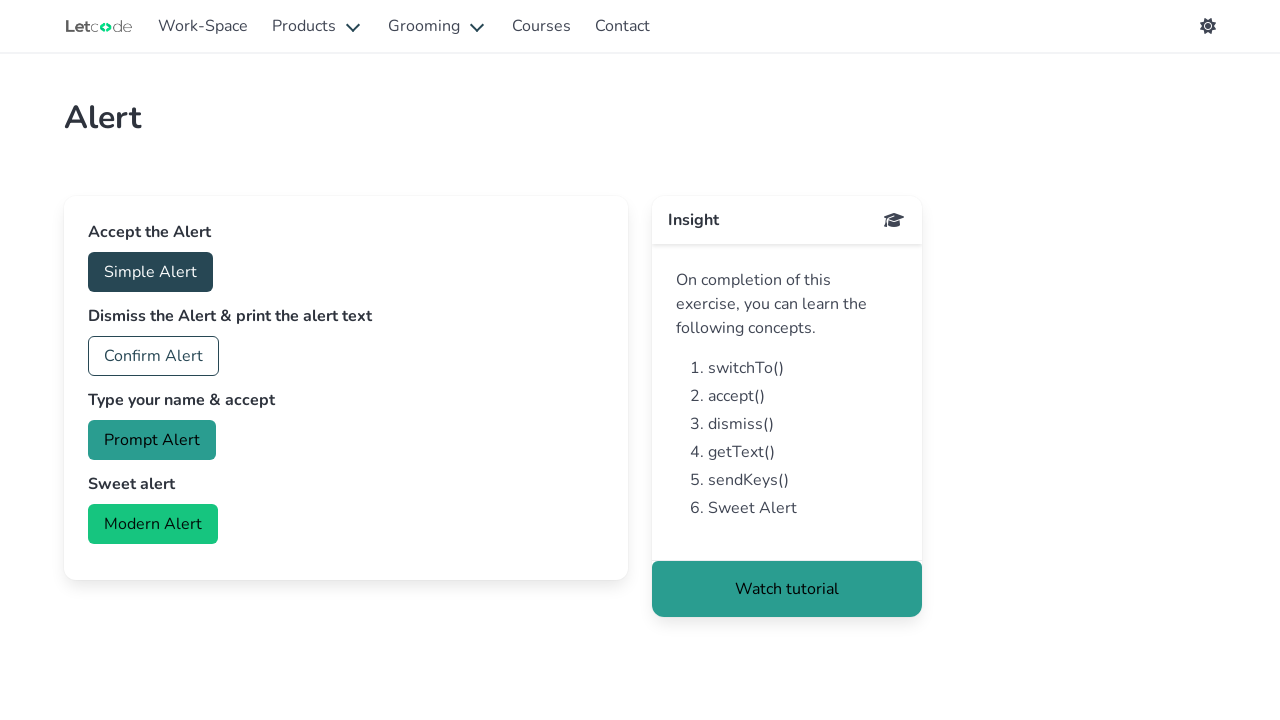

Clicked prompt button to trigger alert at (152, 440) on #prompt
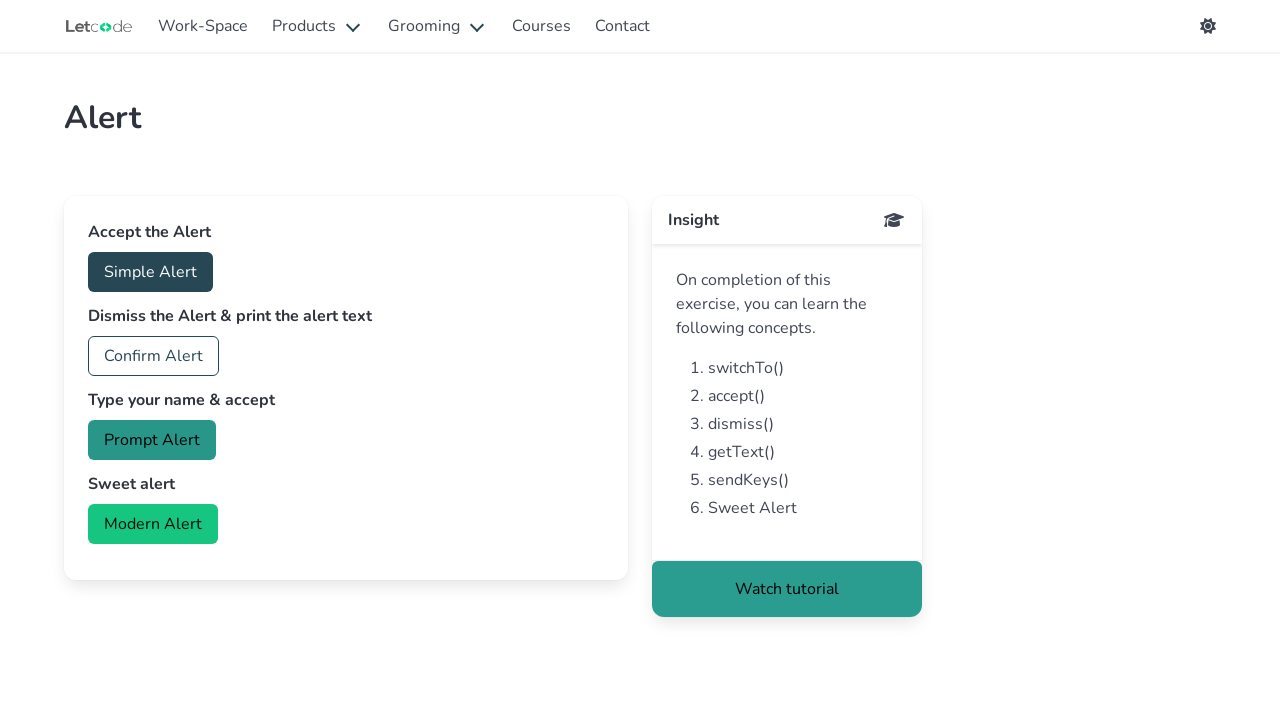

Set up dialog handler to accept prompt with text 'mohan'
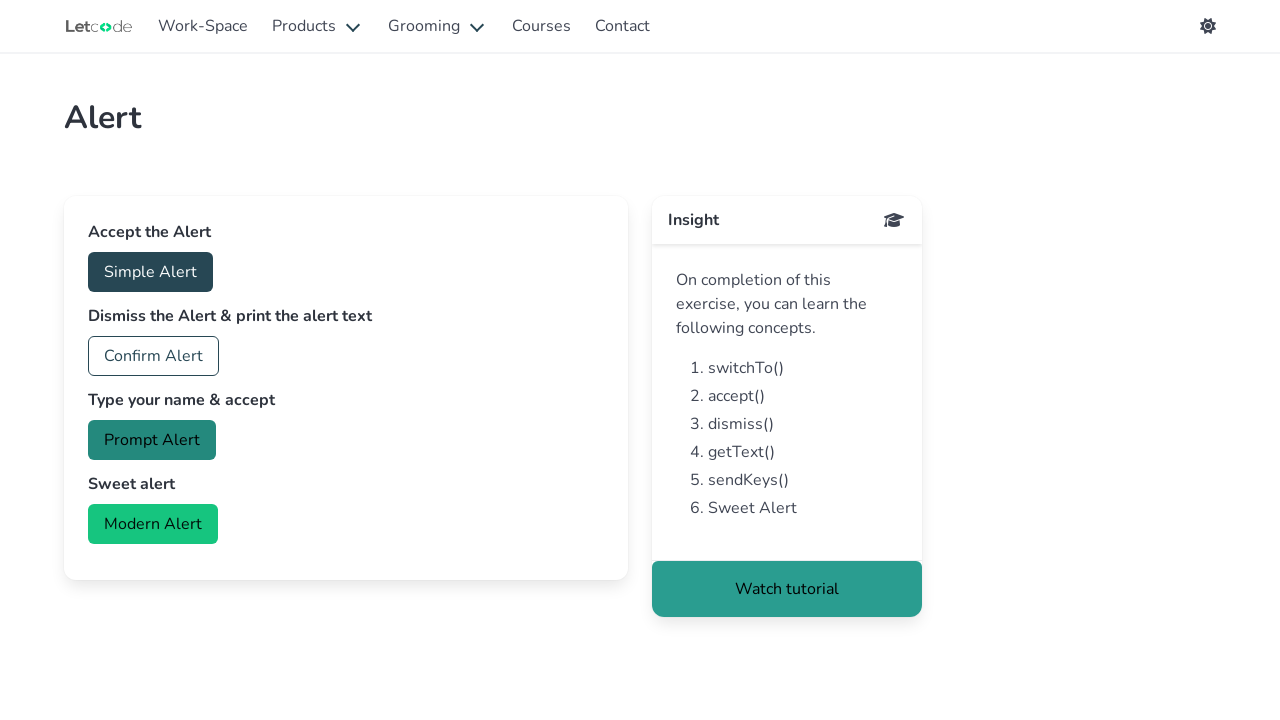

Clicked prompt button to trigger the alert dialog at (152, 440) on #prompt
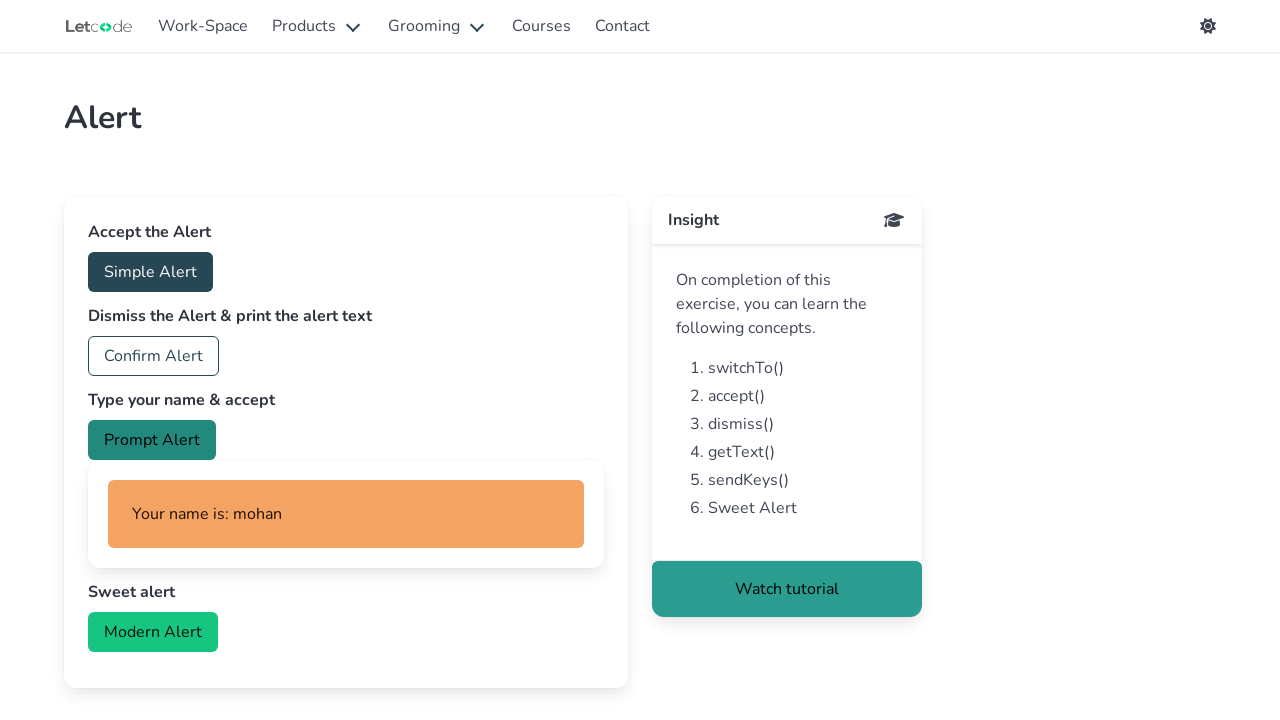

Waited 2 seconds for prompt action to complete
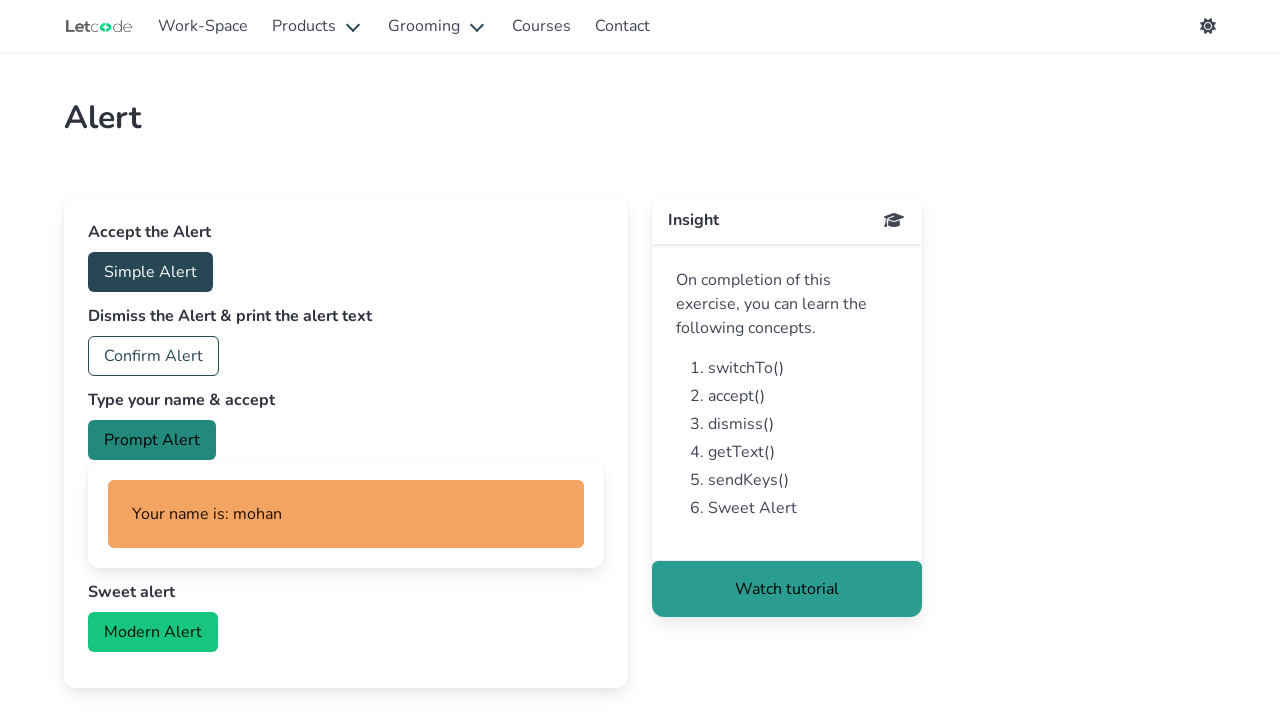

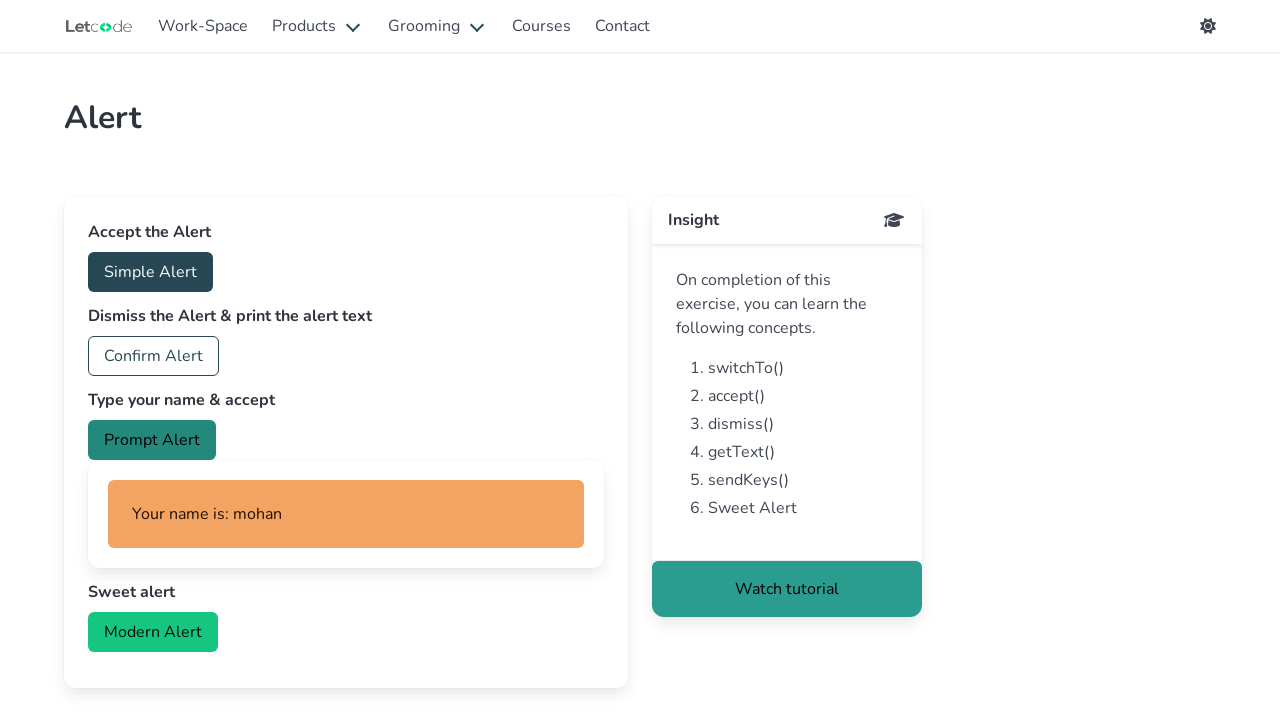